Navigates to the Blink22 website homepage and then navigates to the blog page.

Starting URL: https://www.blink22.com

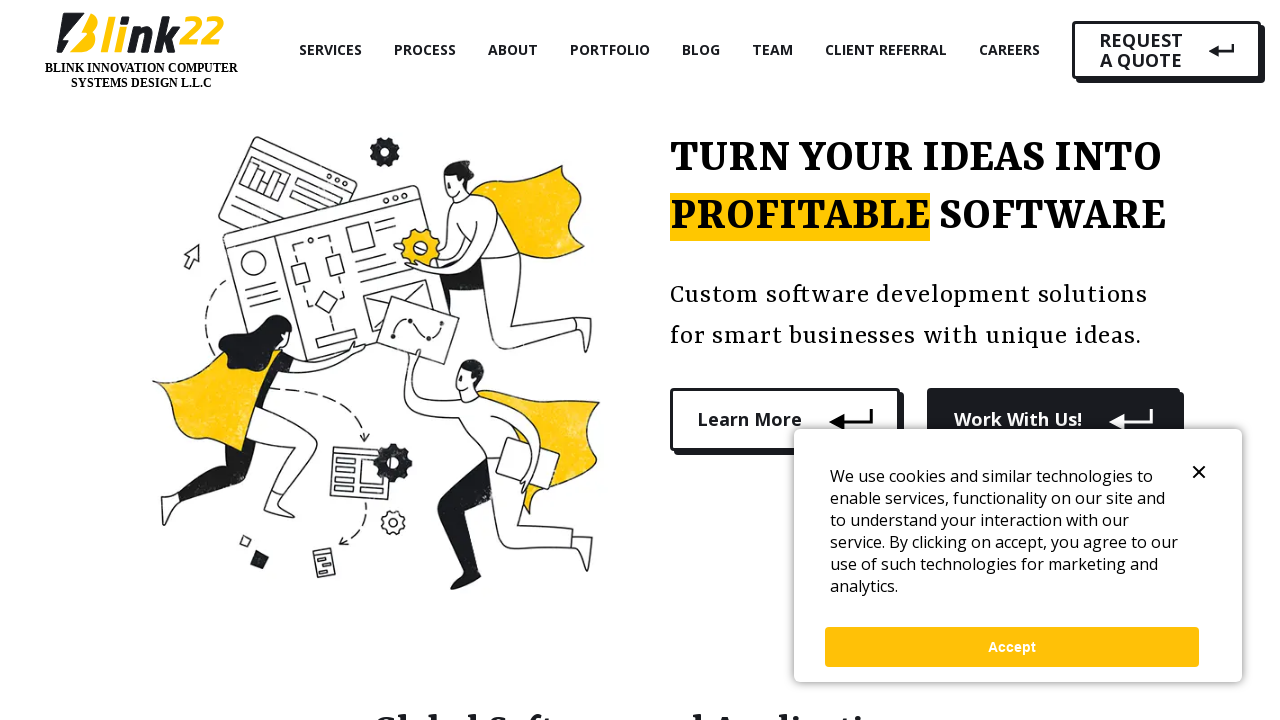

Navigated to Blink22 blog page at https://www.blink22.com/blog
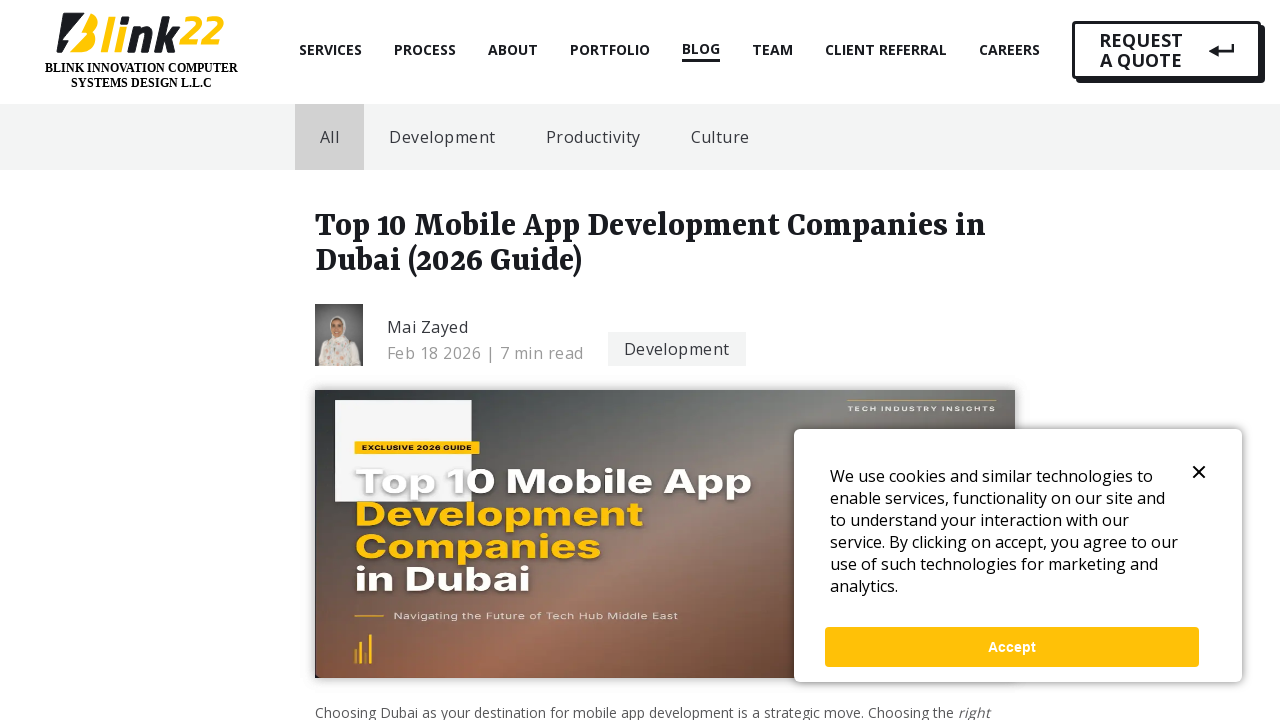

Blog page DOM content loaded
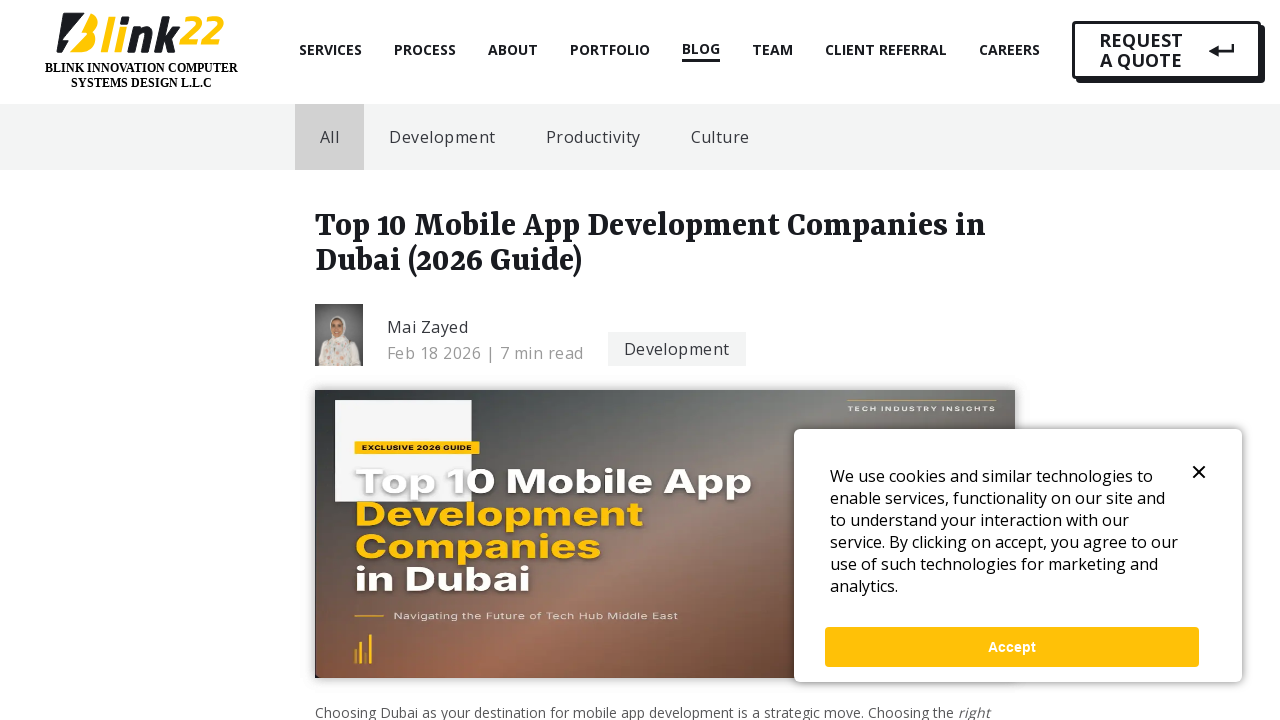

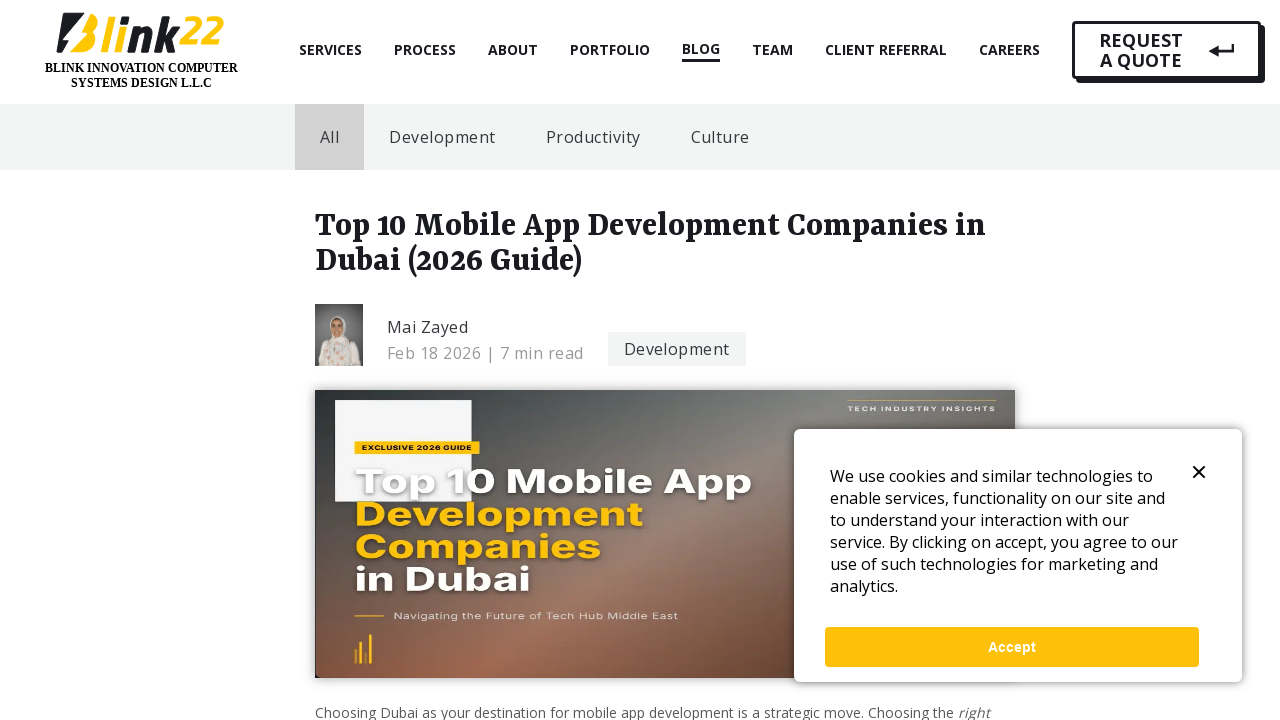